Tests a price range slider by dragging the left slider handle 200 pixels to the right

Starting URL: https://www.jqueryscript.net/demo/Price-Range-Slider-jQuery-UI/

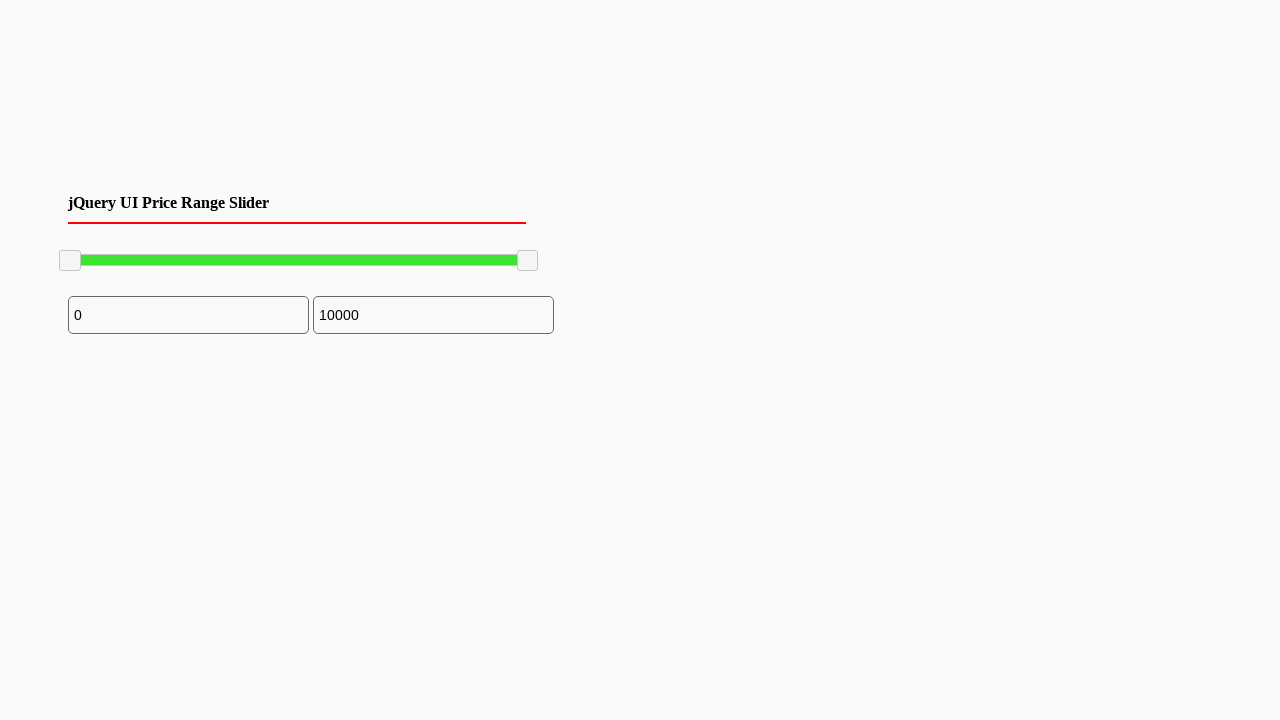

Located the left slider handle element
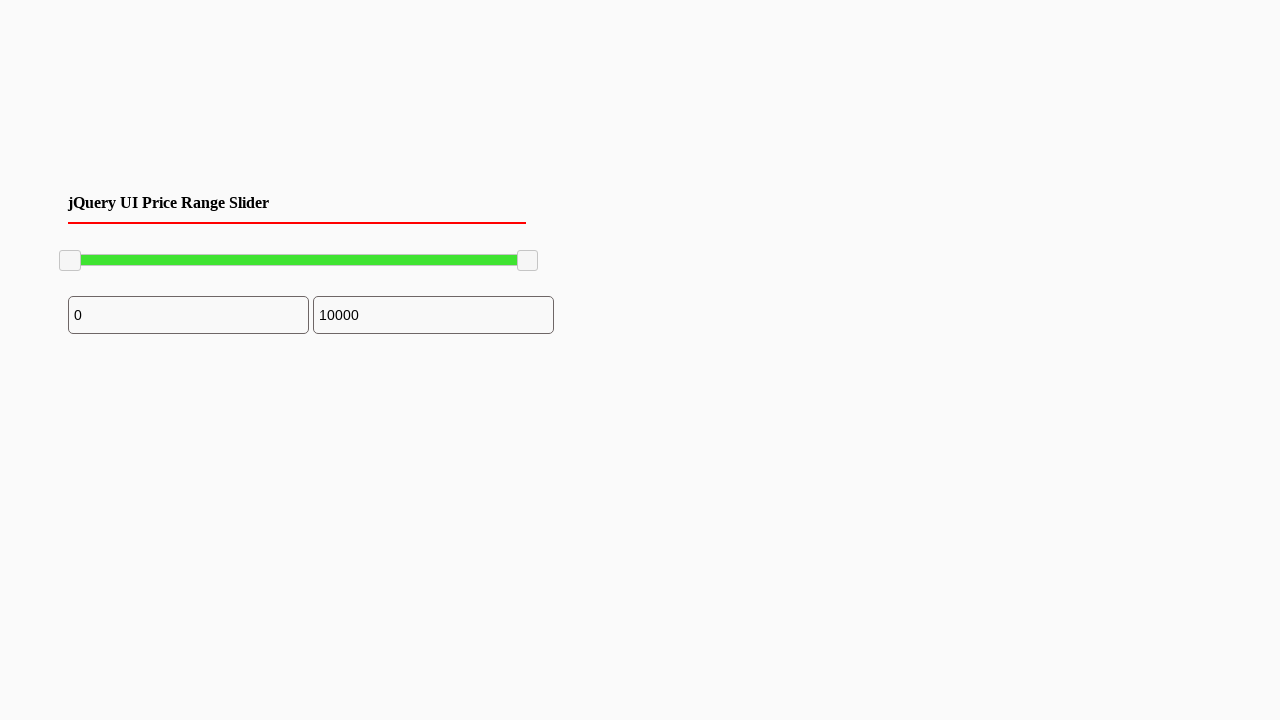

Retrieved bounding box coordinates of the left slider handle
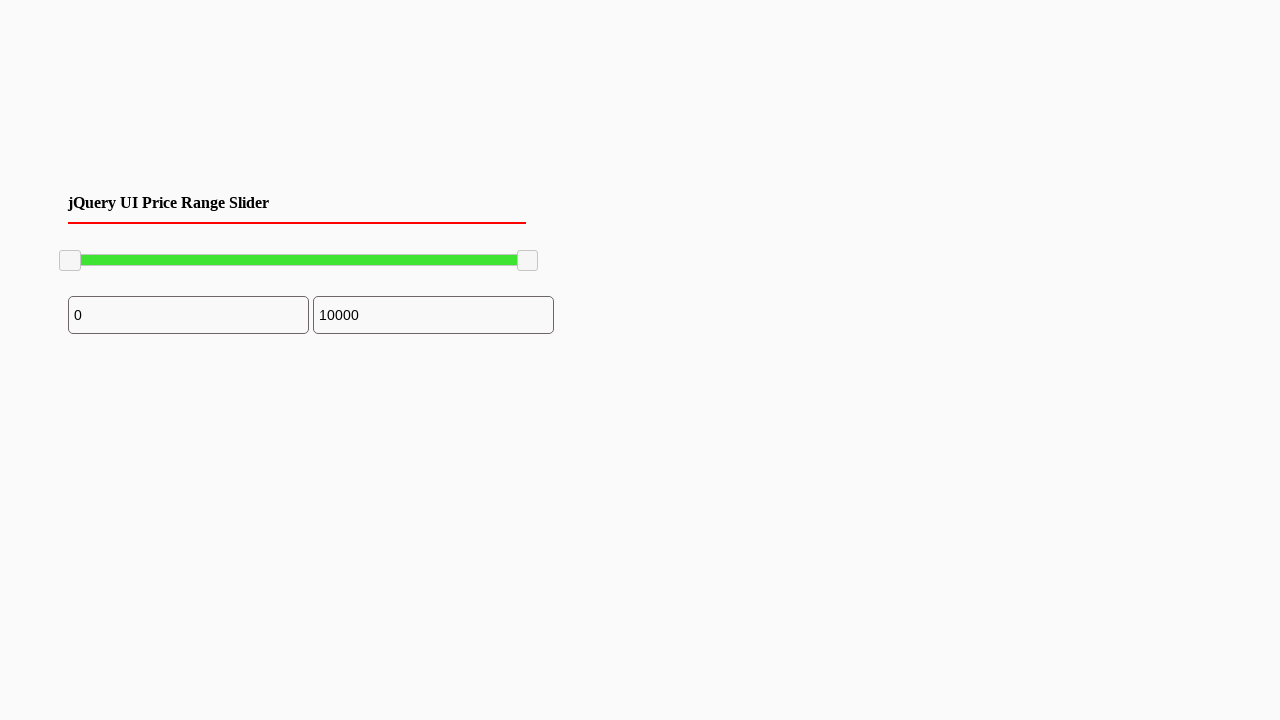

Moved mouse to center of left slider handle at (70, 261)
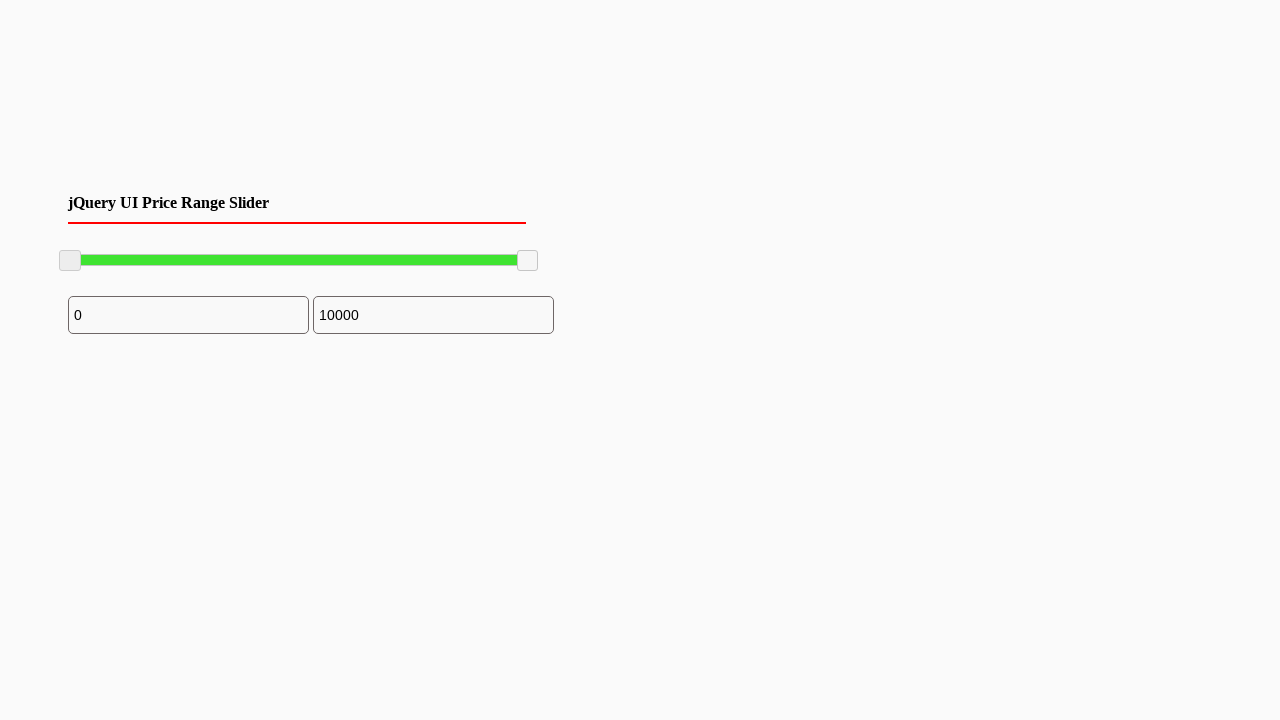

Pressed mouse button down to start dragging at (70, 261)
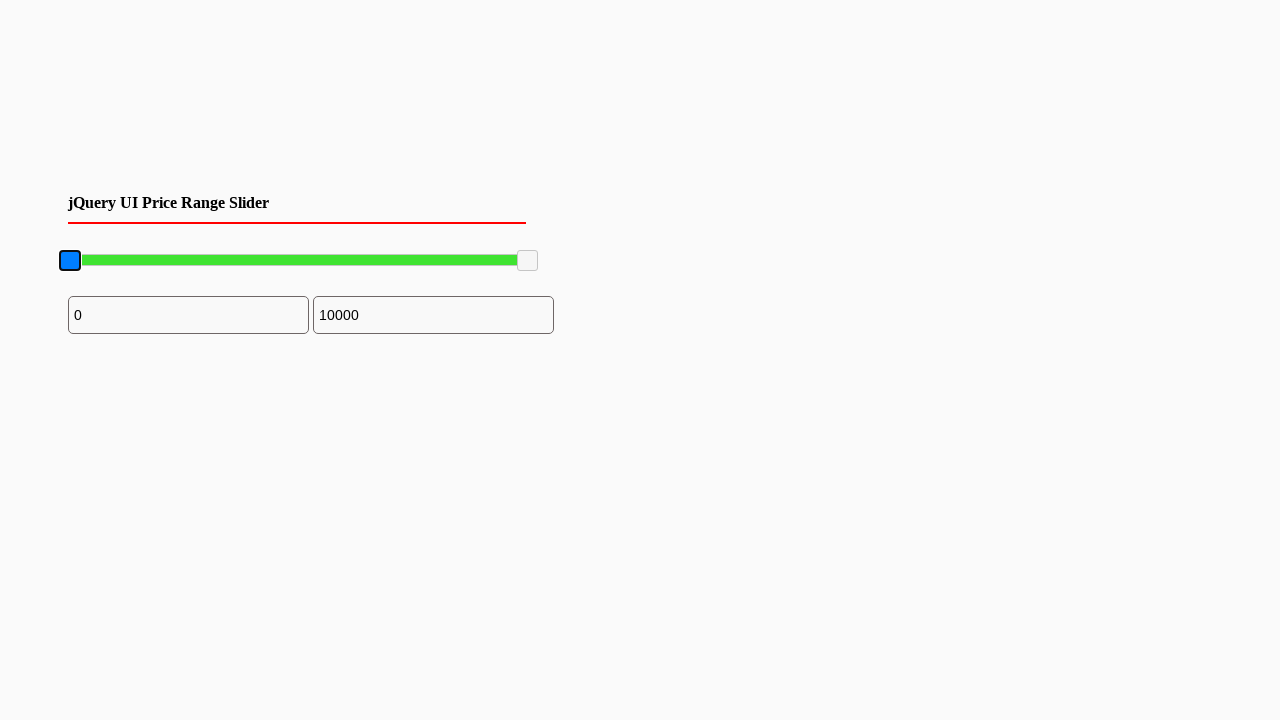

Dragged left slider handle 200 pixels to the right at (270, 261)
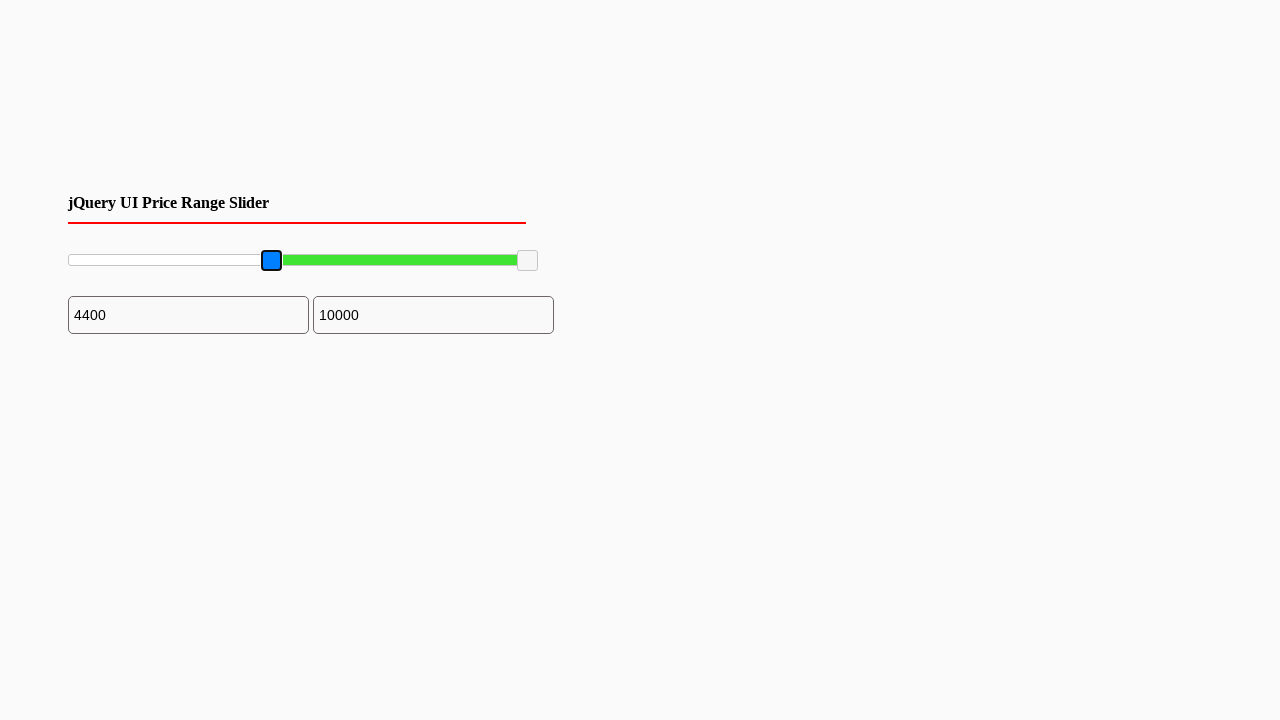

Released mouse button to complete slider drag at (270, 261)
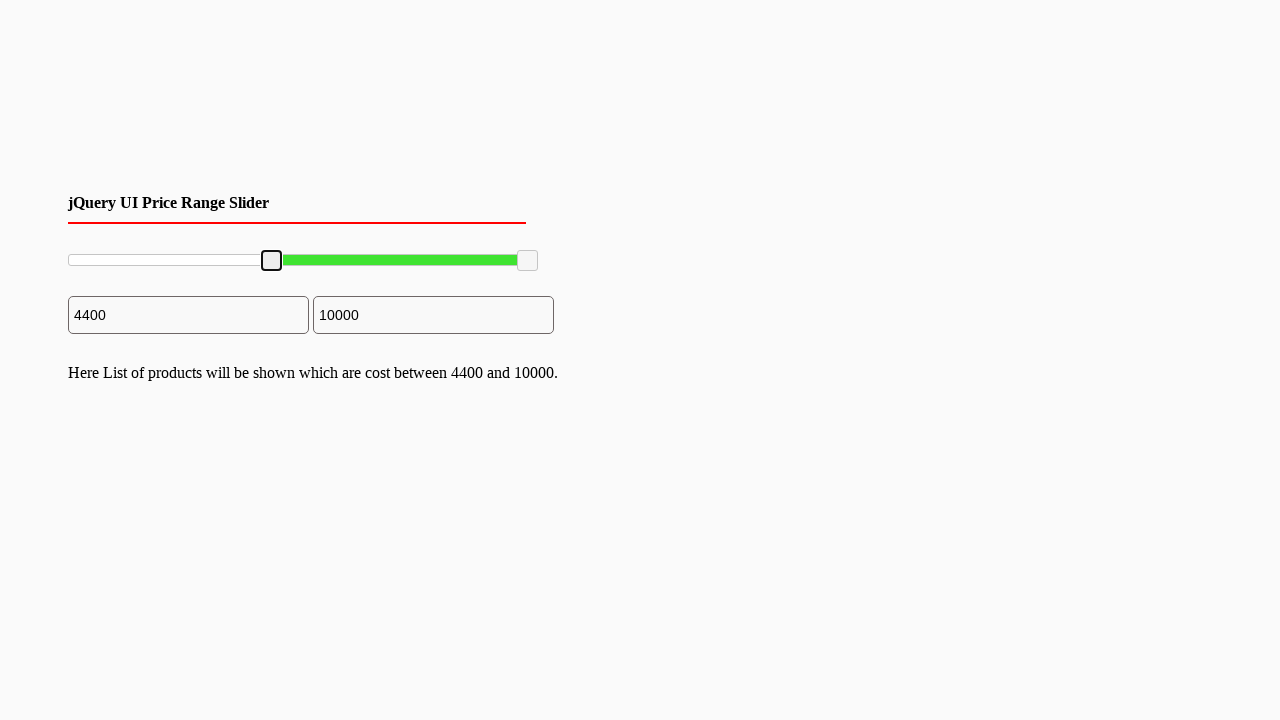

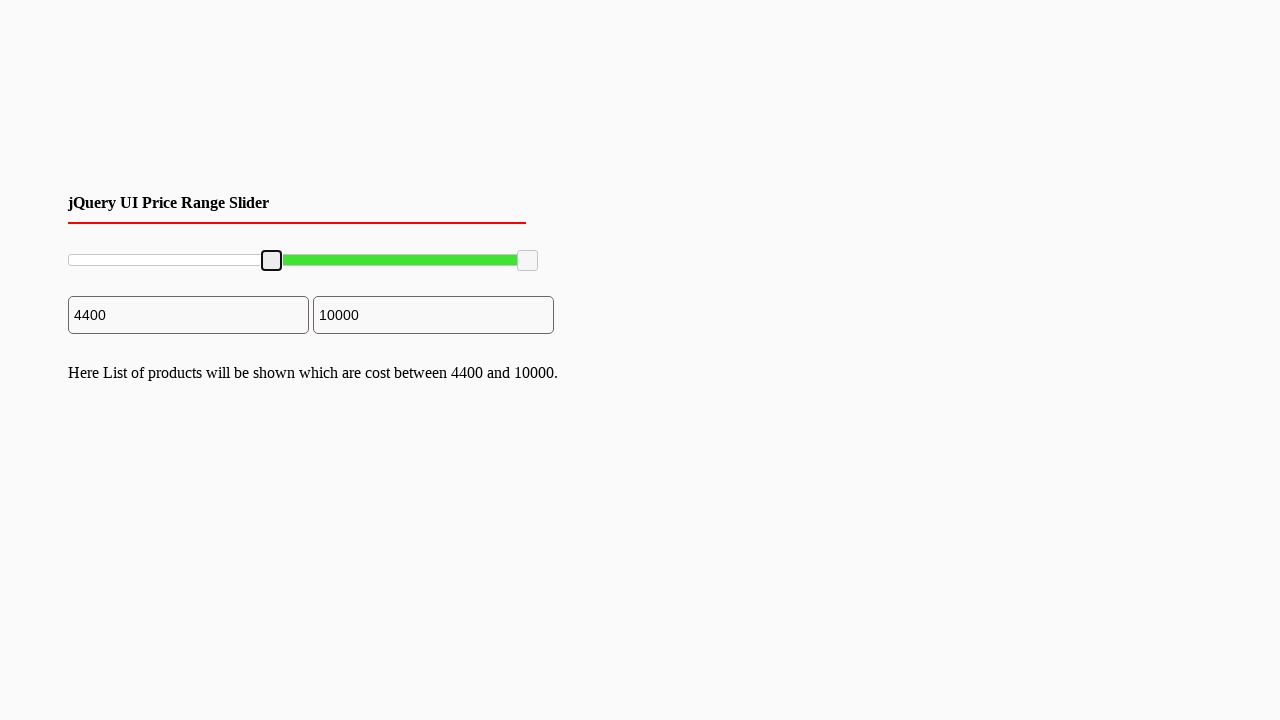